Tests clicking a specific link from multiple matching elements using index-based selection

Starting URL: https://the-internet.herokuapp.com/

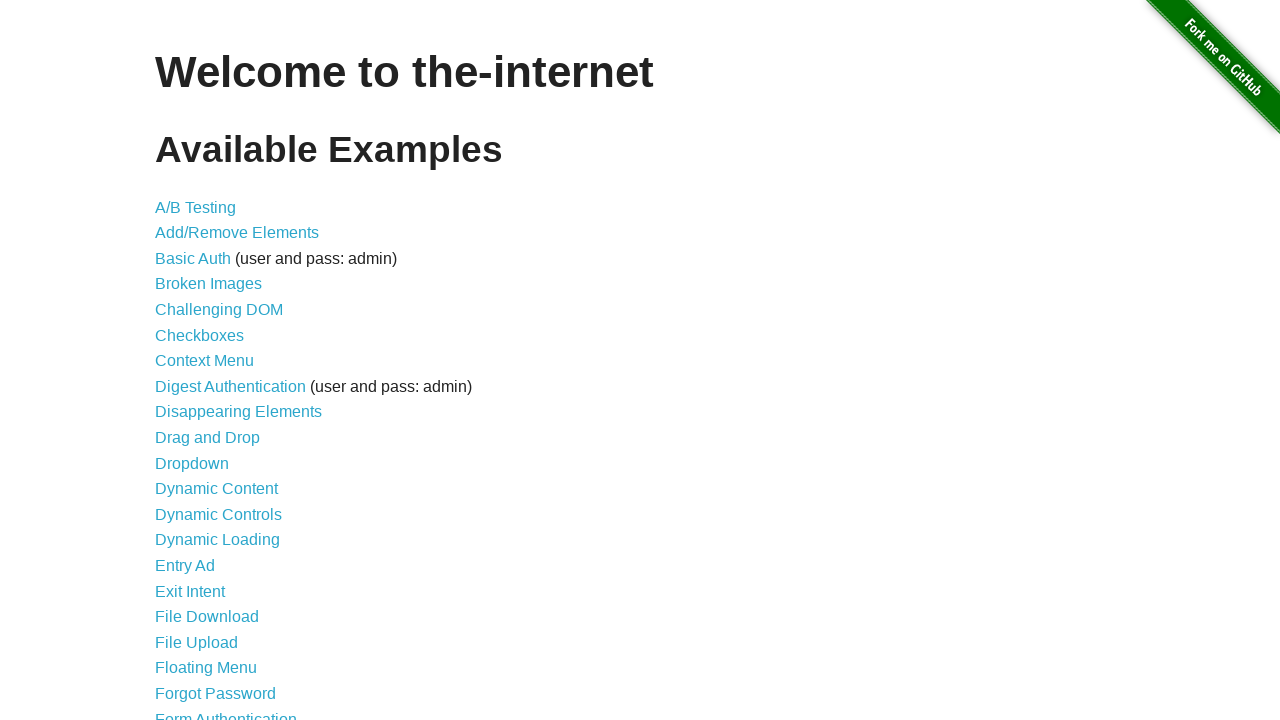

Clicked the 11th link (index 10) from multiple matching anchor elements at (208, 438) on a >> nth=10
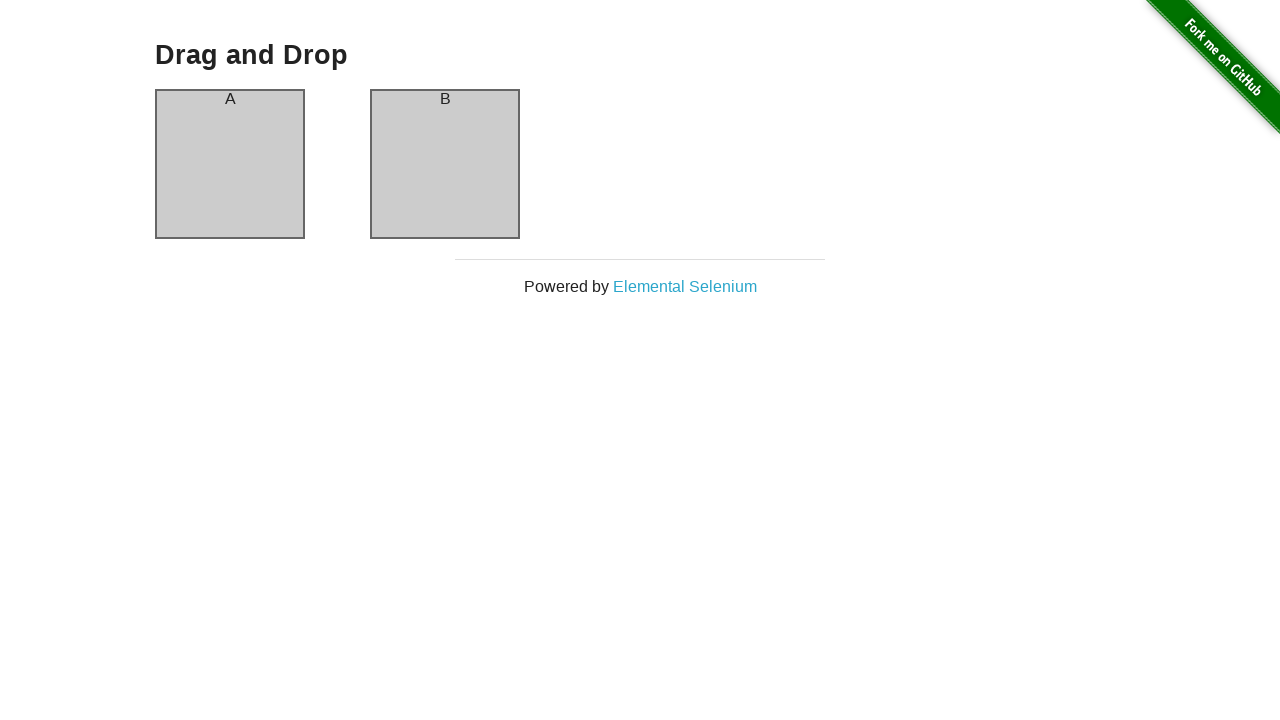

Waited for page navigation to complete (domcontentloaded)
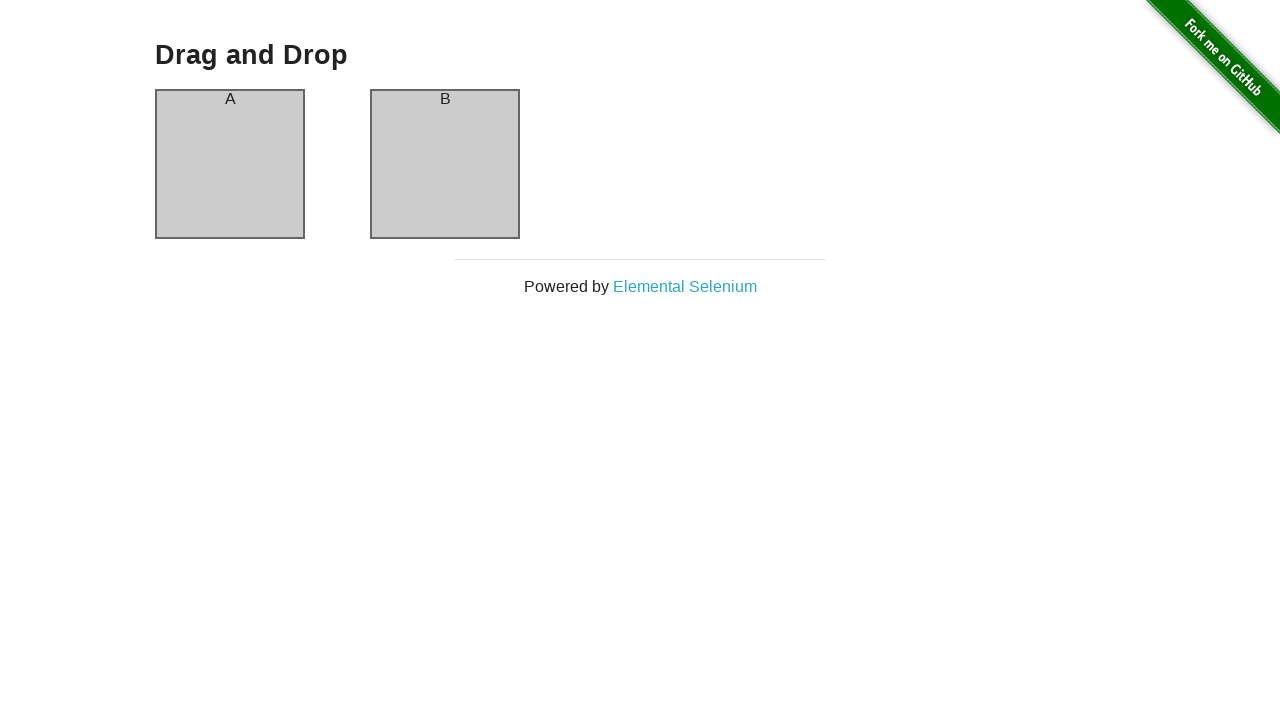

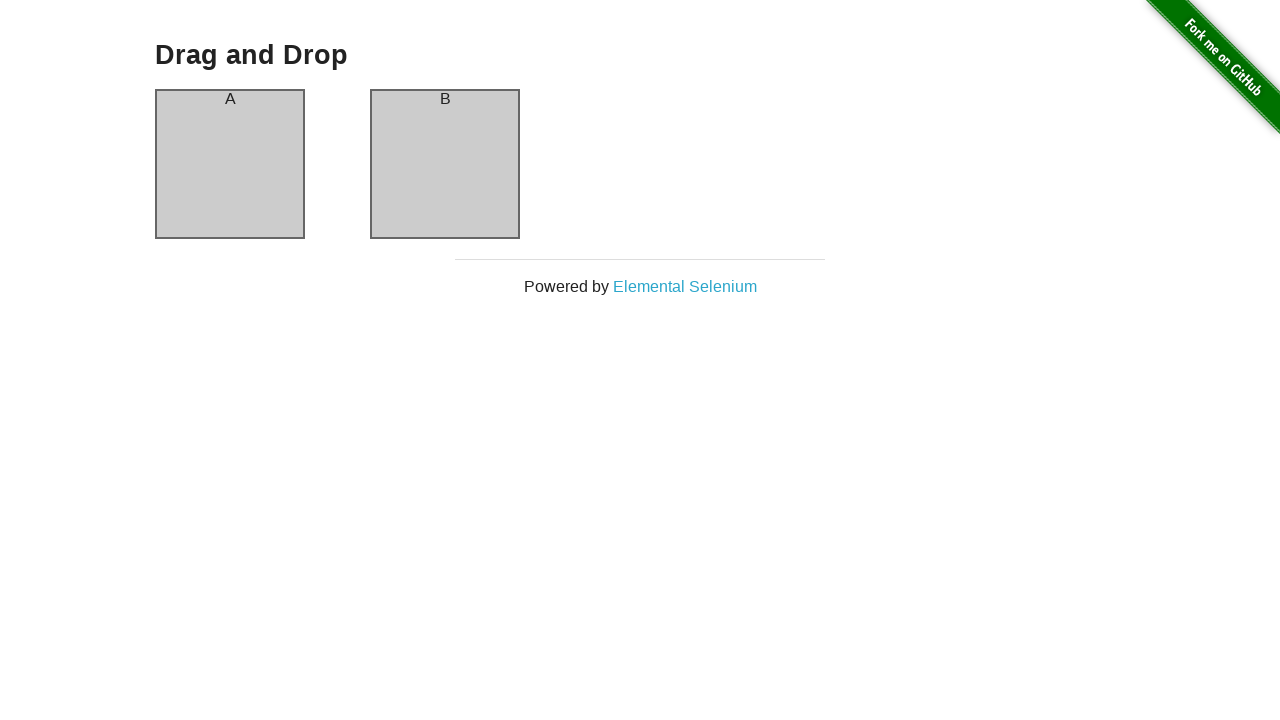